Tests dynamic controls page by clicking Enable button, verifying the textbox becomes enabled and can be typed in, then clicking Disable button and verifying the textbox becomes disabled.

Starting URL: https://the-internet.herokuapp.com/dynamic_controls

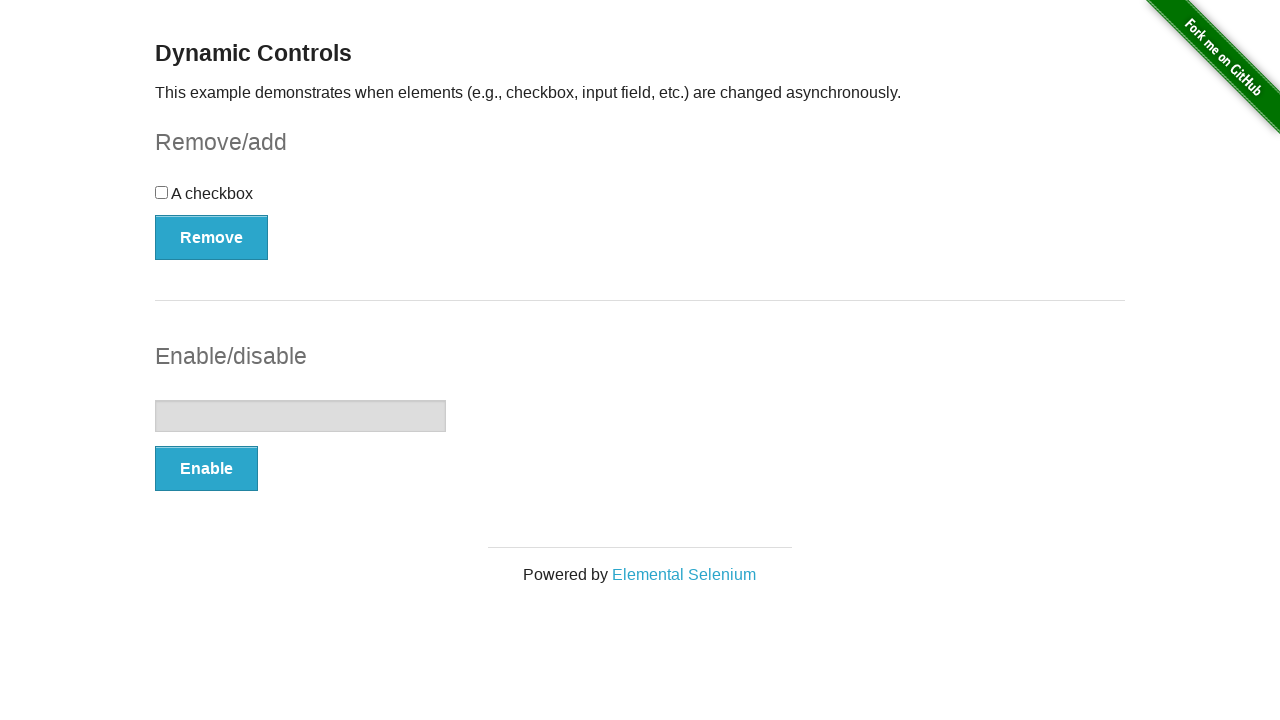

Clicked Enable button at (206, 469) on (//button[@type='button'])[2]
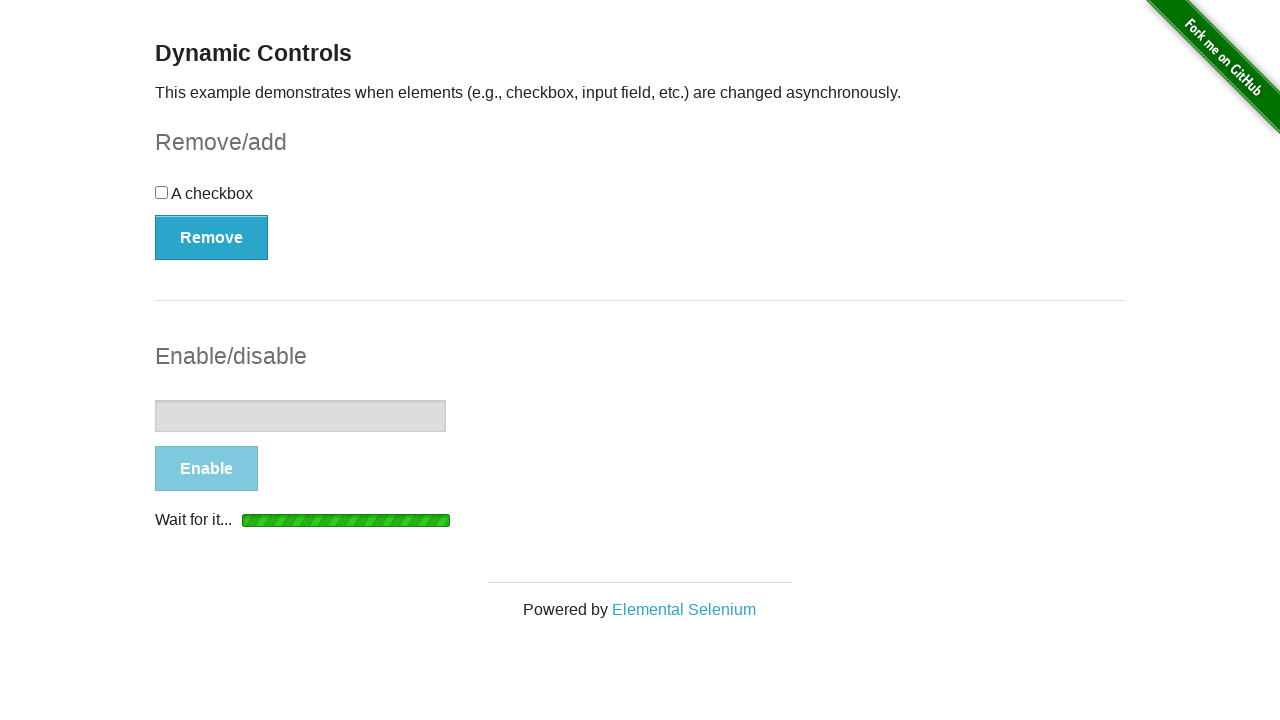

Waited for enabled message to appear
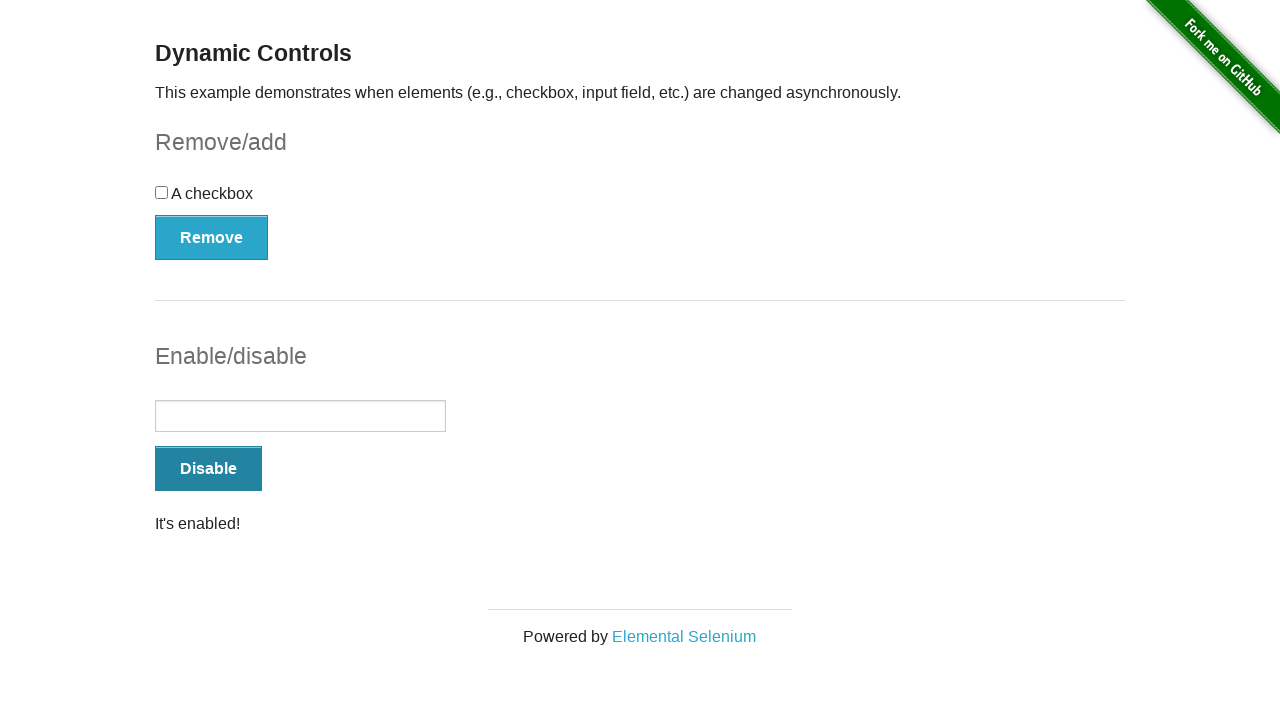

Verified 'It's enabled!' message is displayed
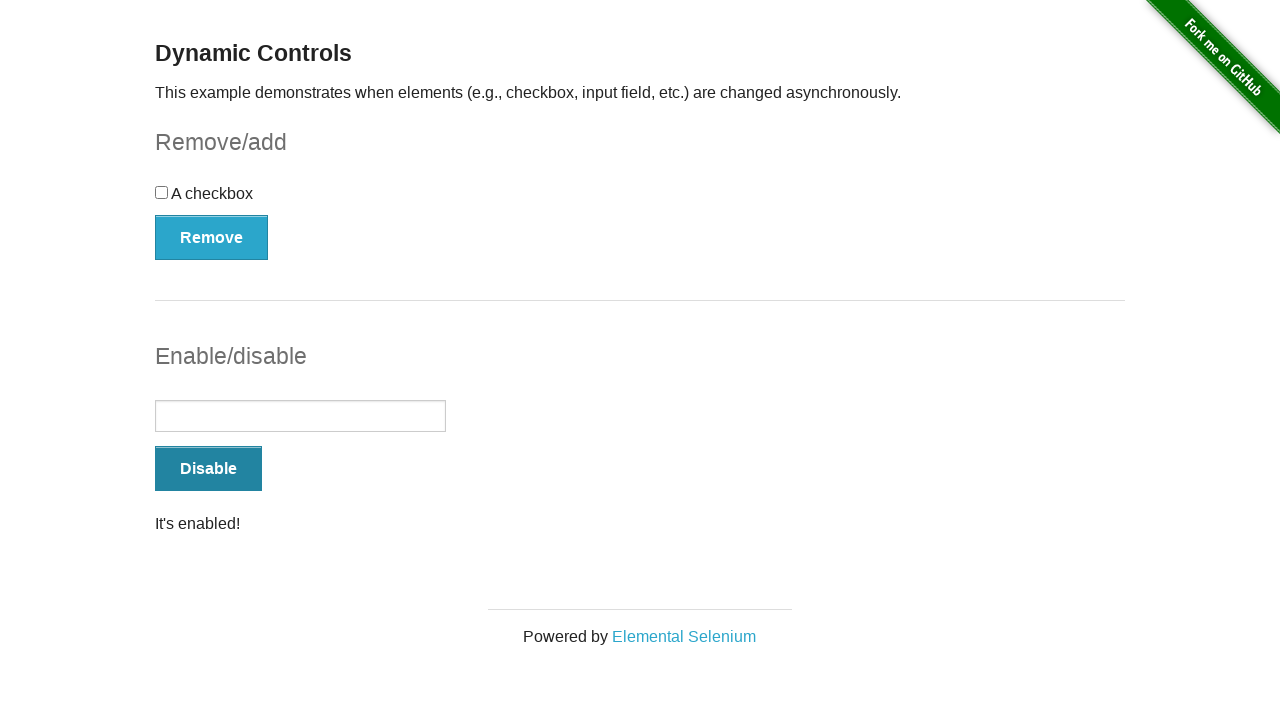

Verified textbox is enabled
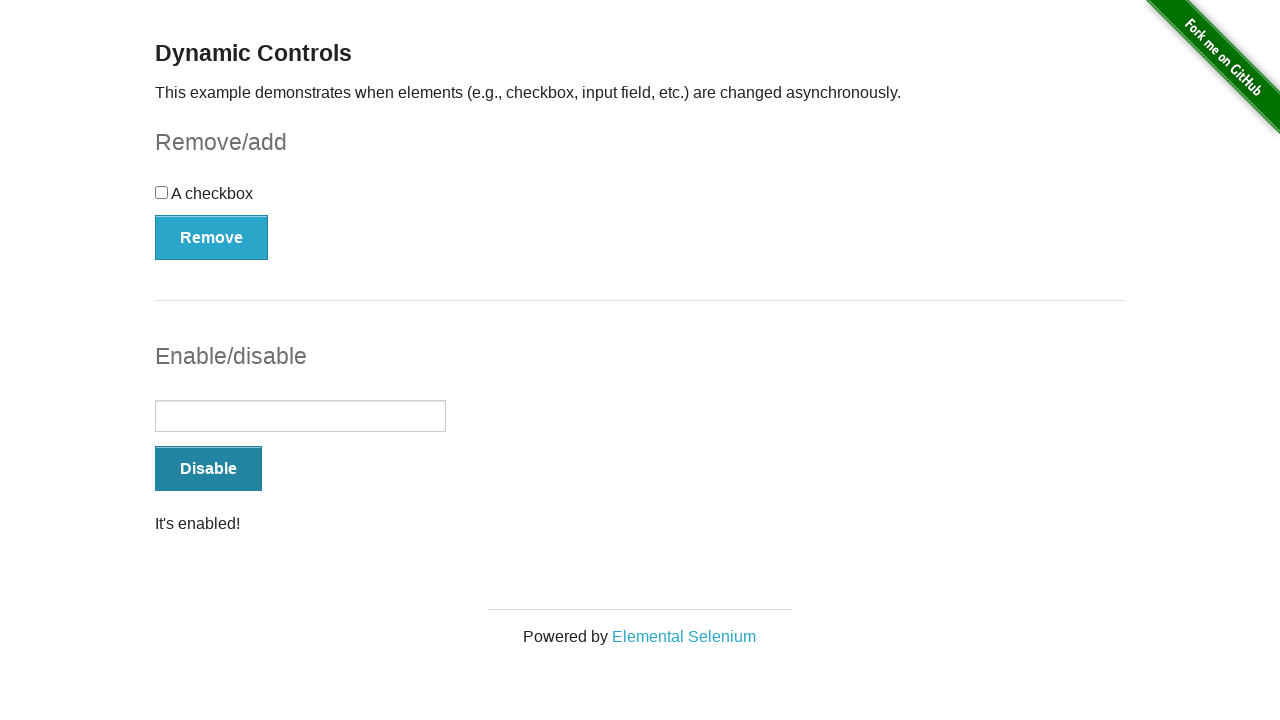

Typed 'I can type in the box' into the textbox on xpath=//input[@type='text']
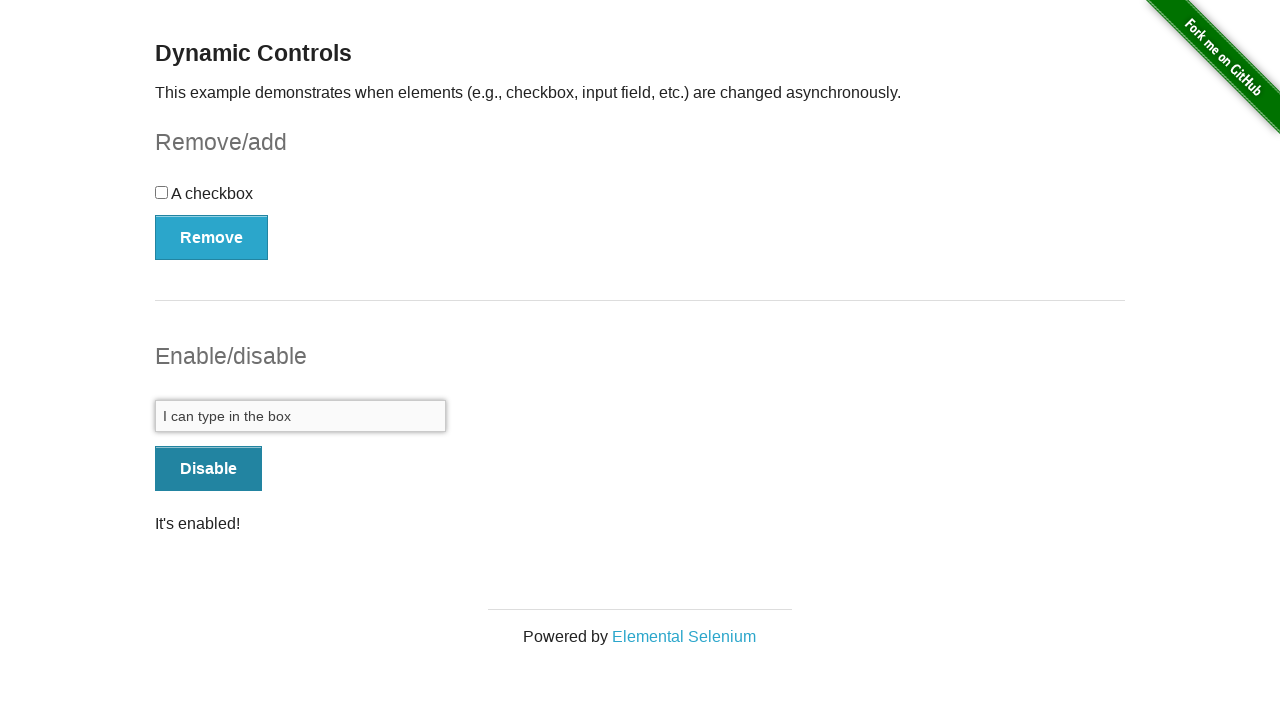

Clicked Disable button at (208, 469) on (//button[@autocomplete='off'])[2]
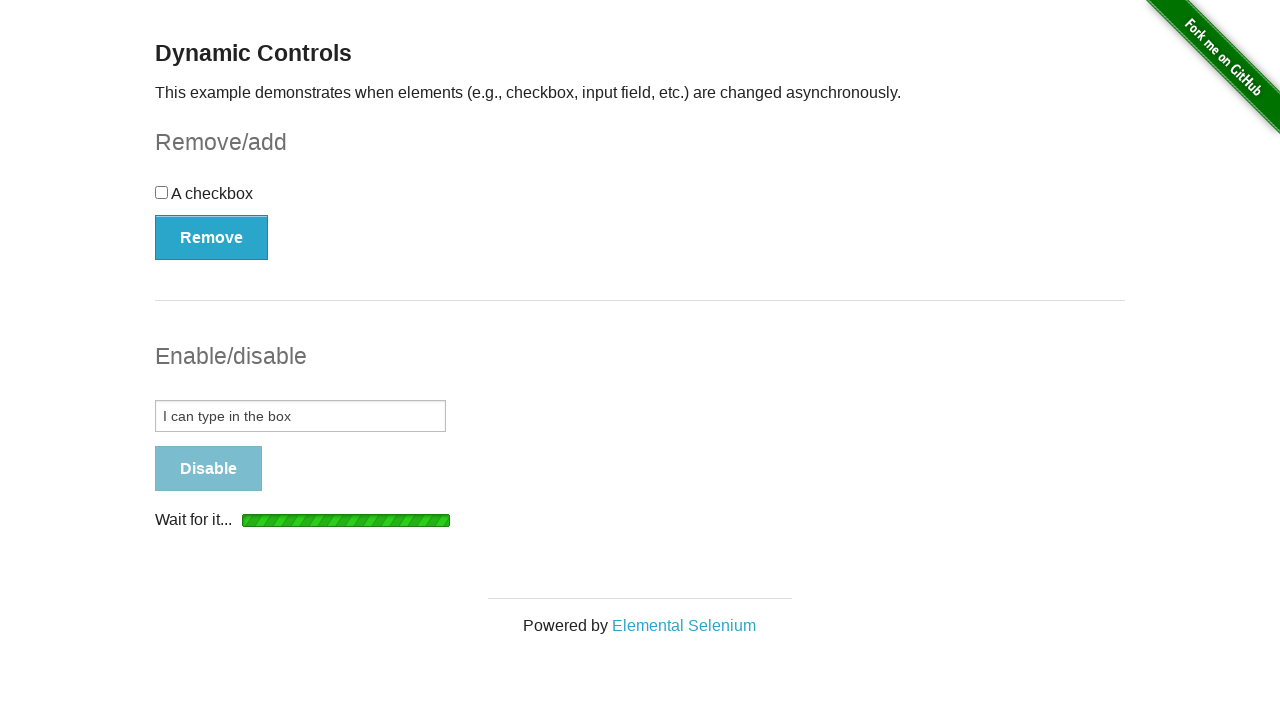

Waited for disabled message to appear
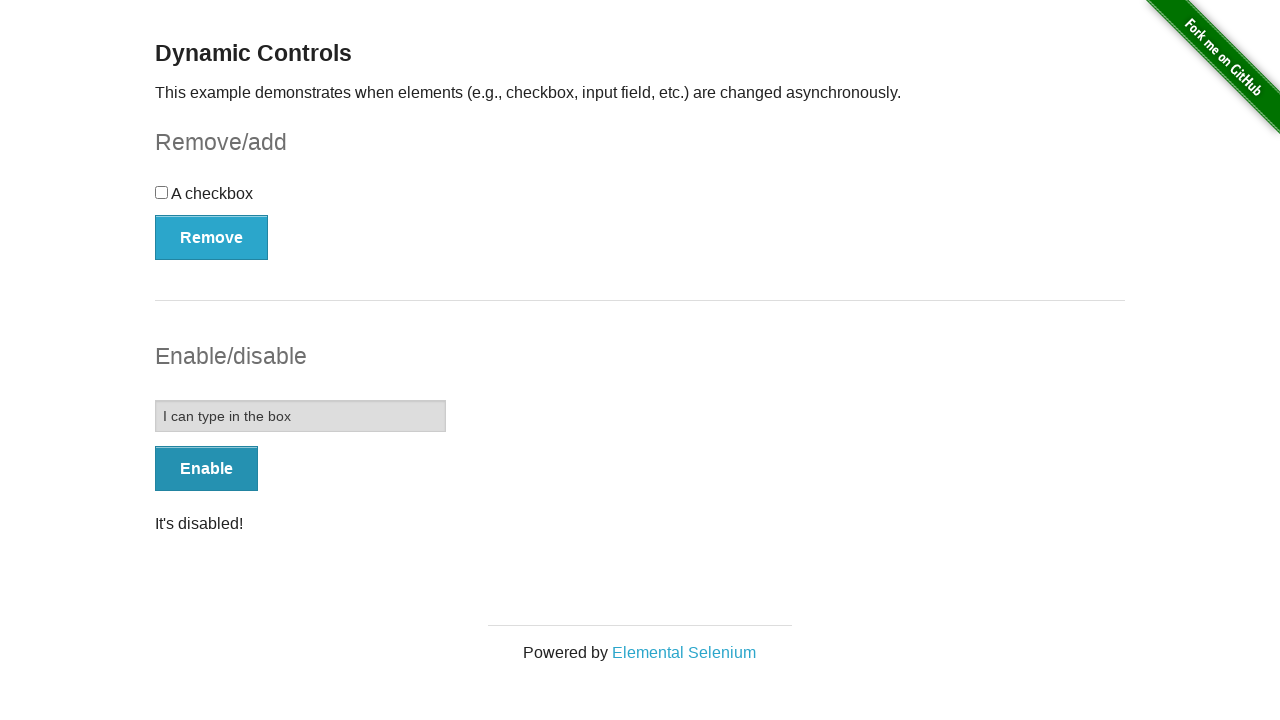

Verified 'It's disabled!' message is displayed
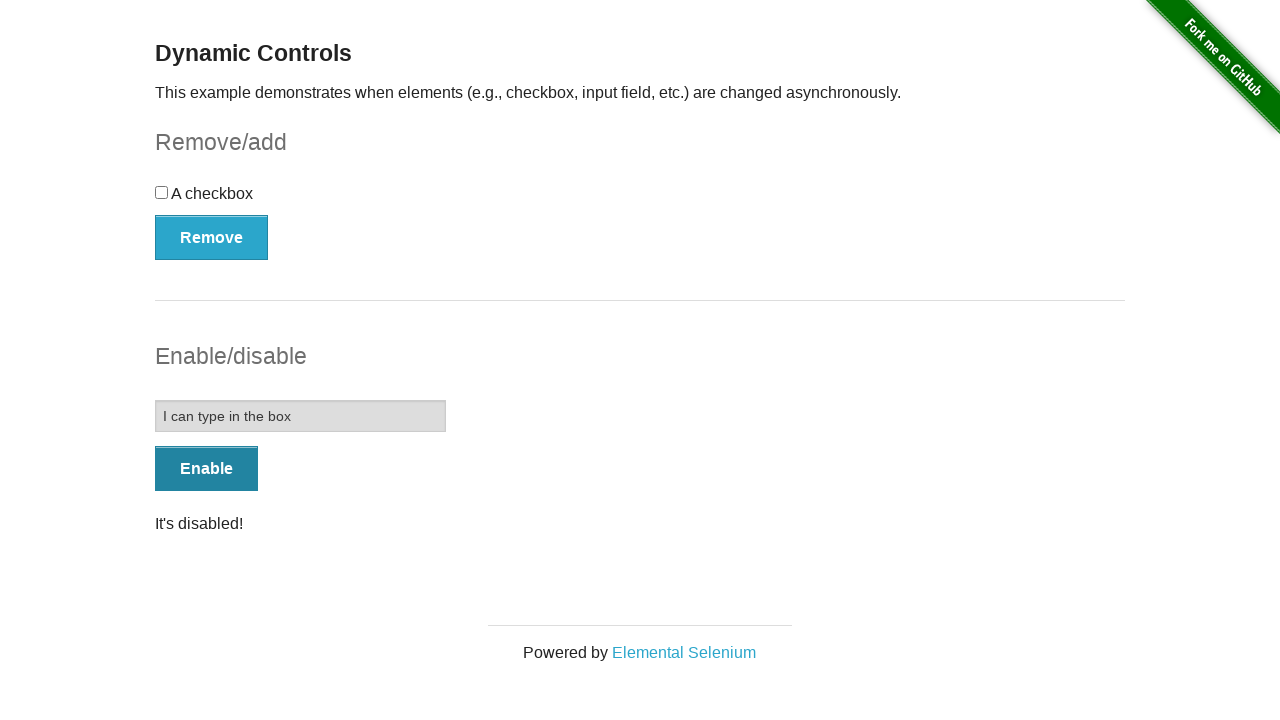

Verified textbox is disabled
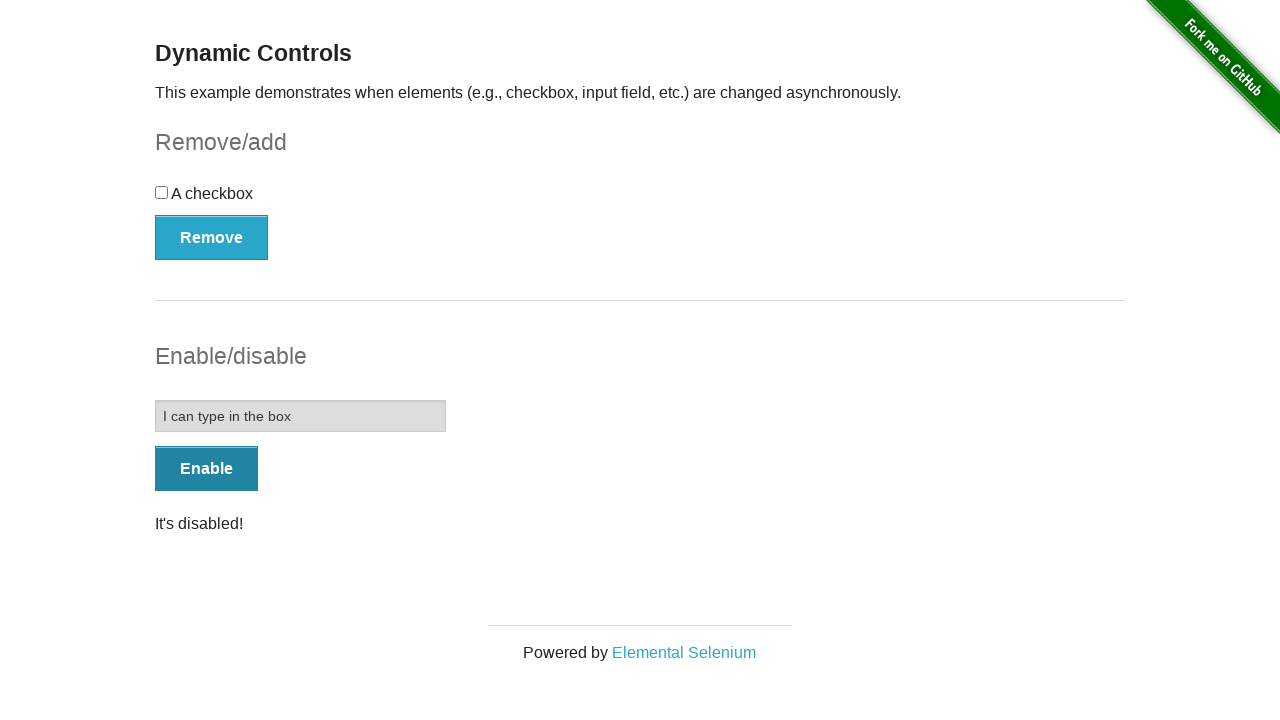

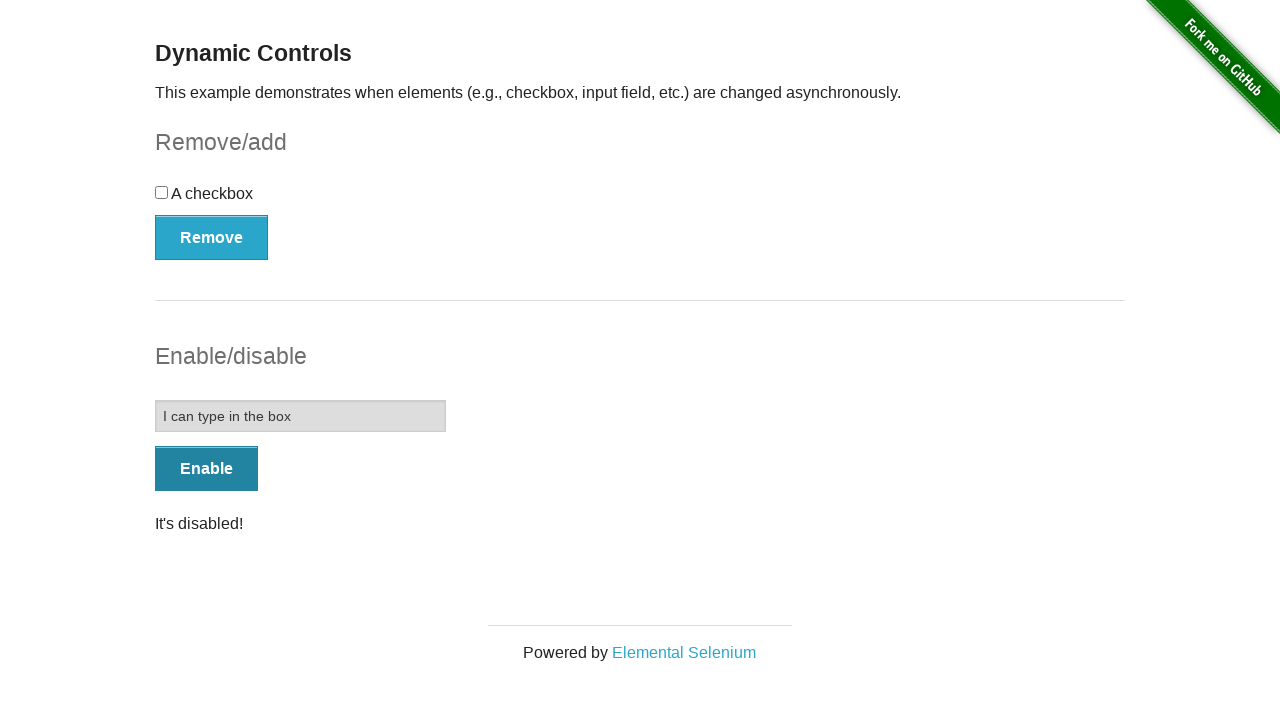